Tests that clicking login with empty credentials shows an error message

Starting URL: https://the-internet.herokuapp.com/

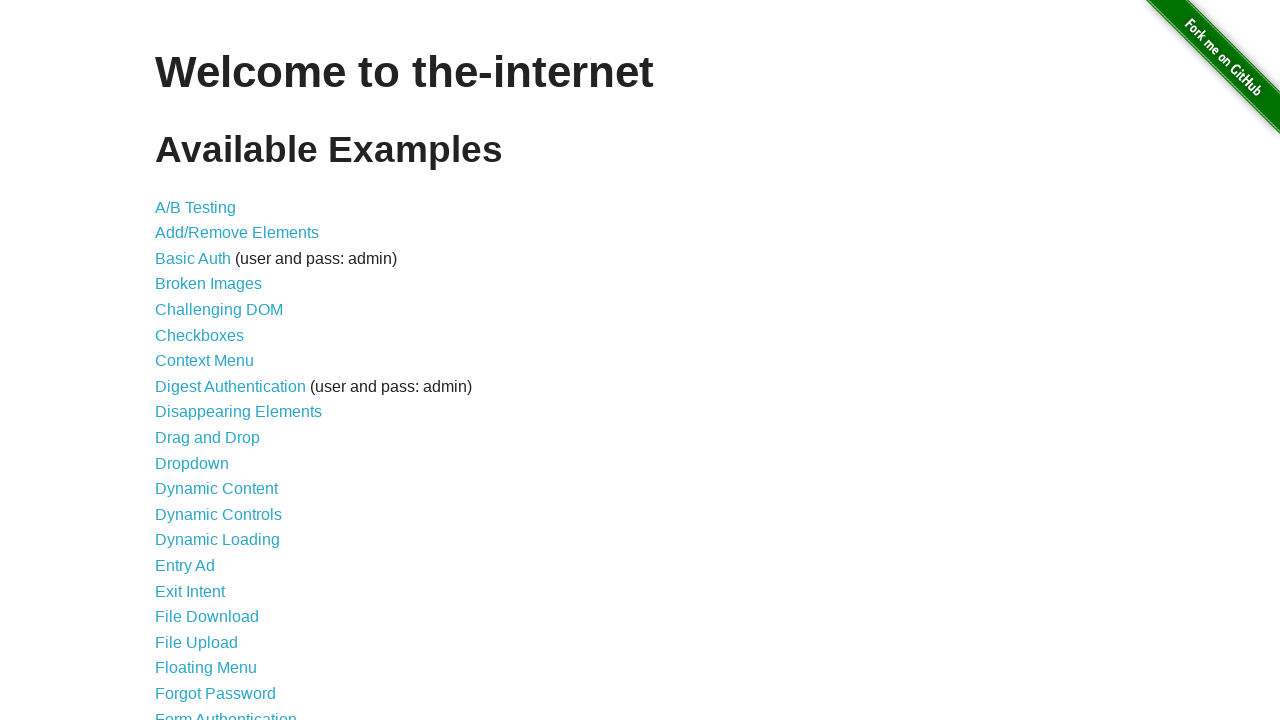

Clicked on Form Authentication link at (226, 712) on text=Form Authentication
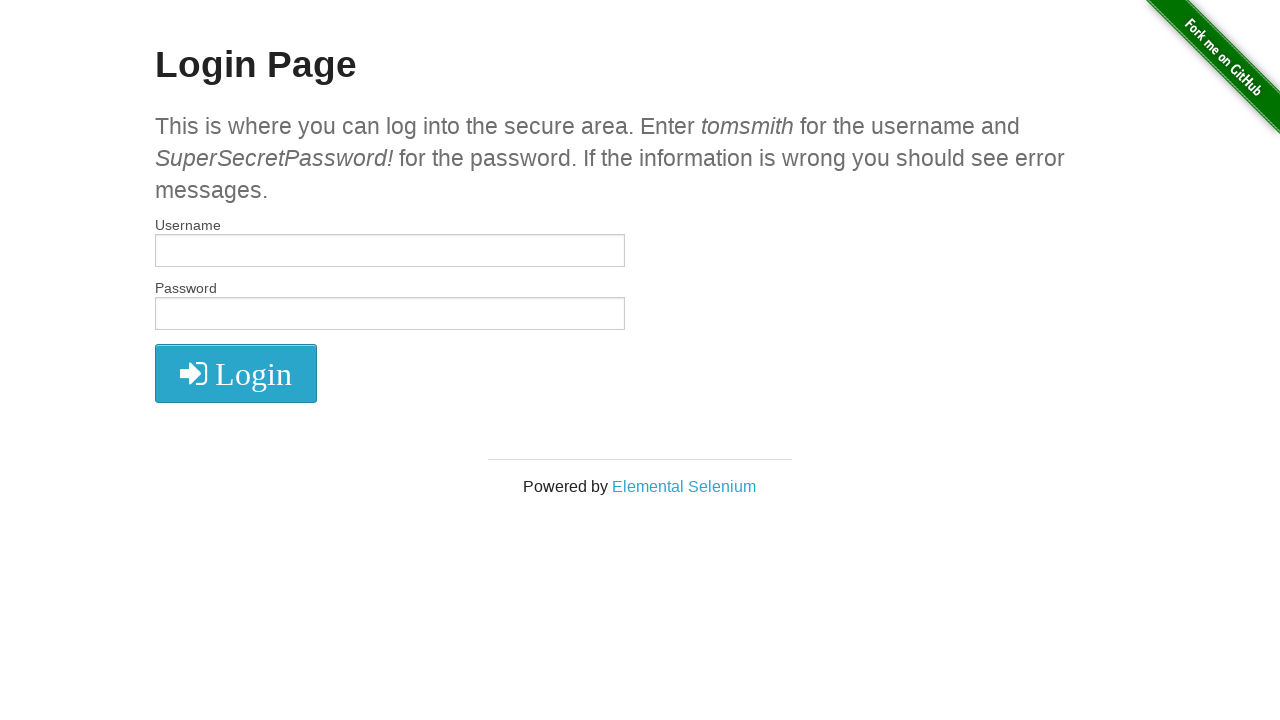

Clicked login button without entering credentials at (236, 373) on button.radius
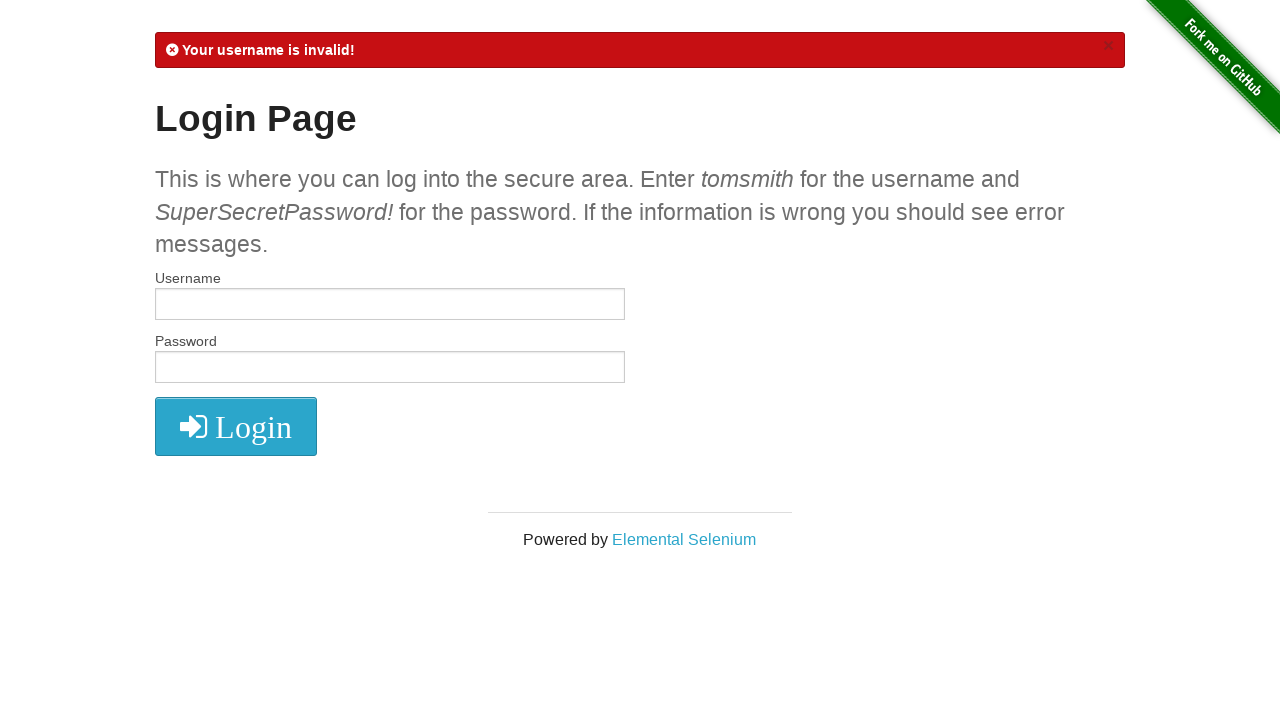

Located error message element
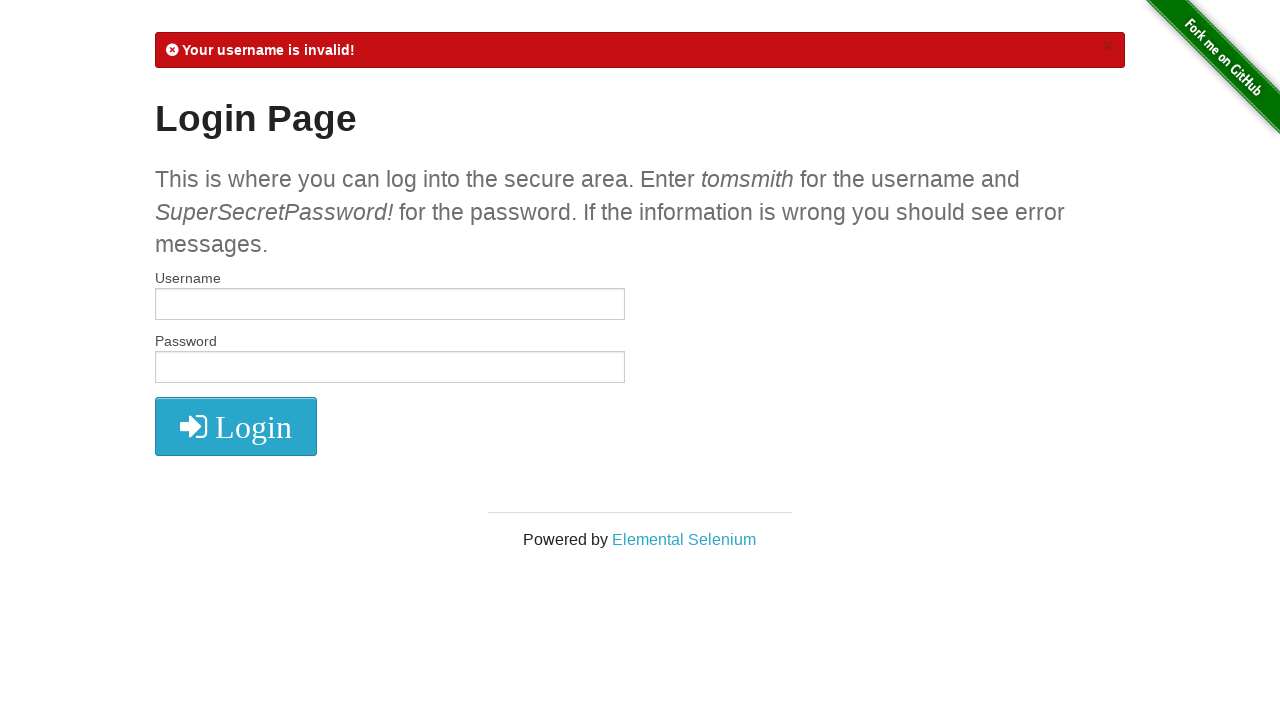

Verified error message is visible
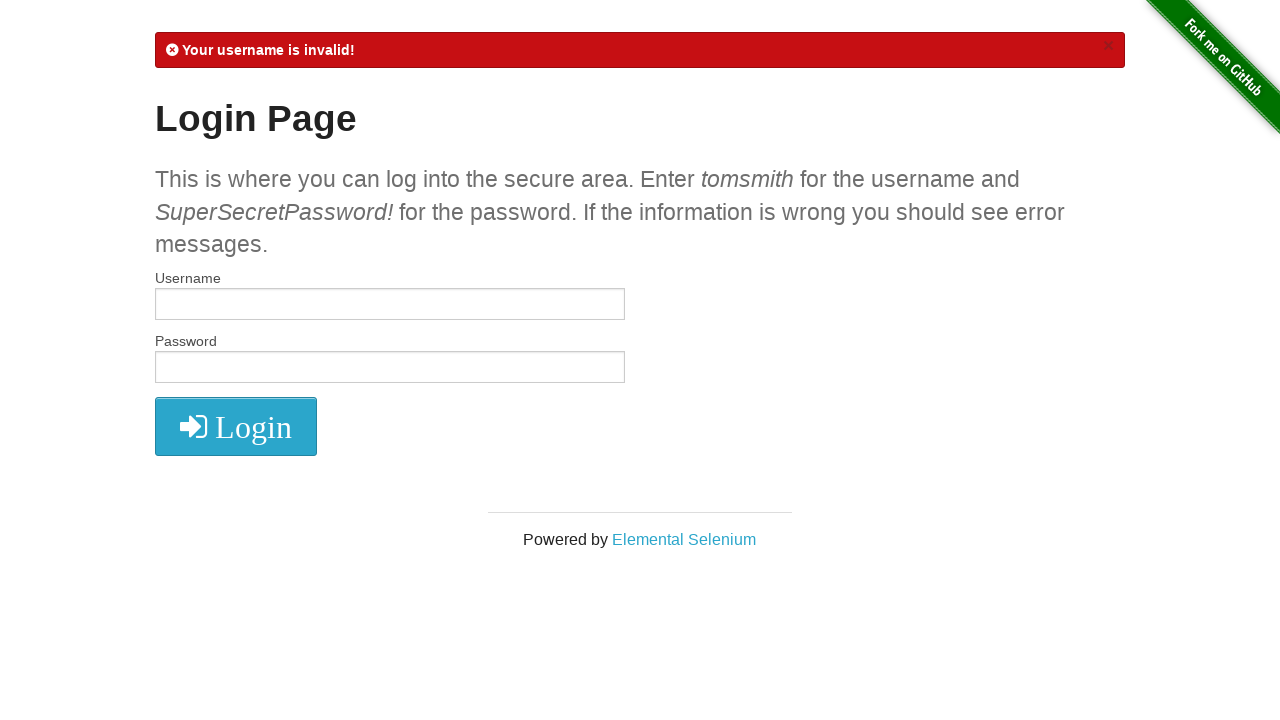

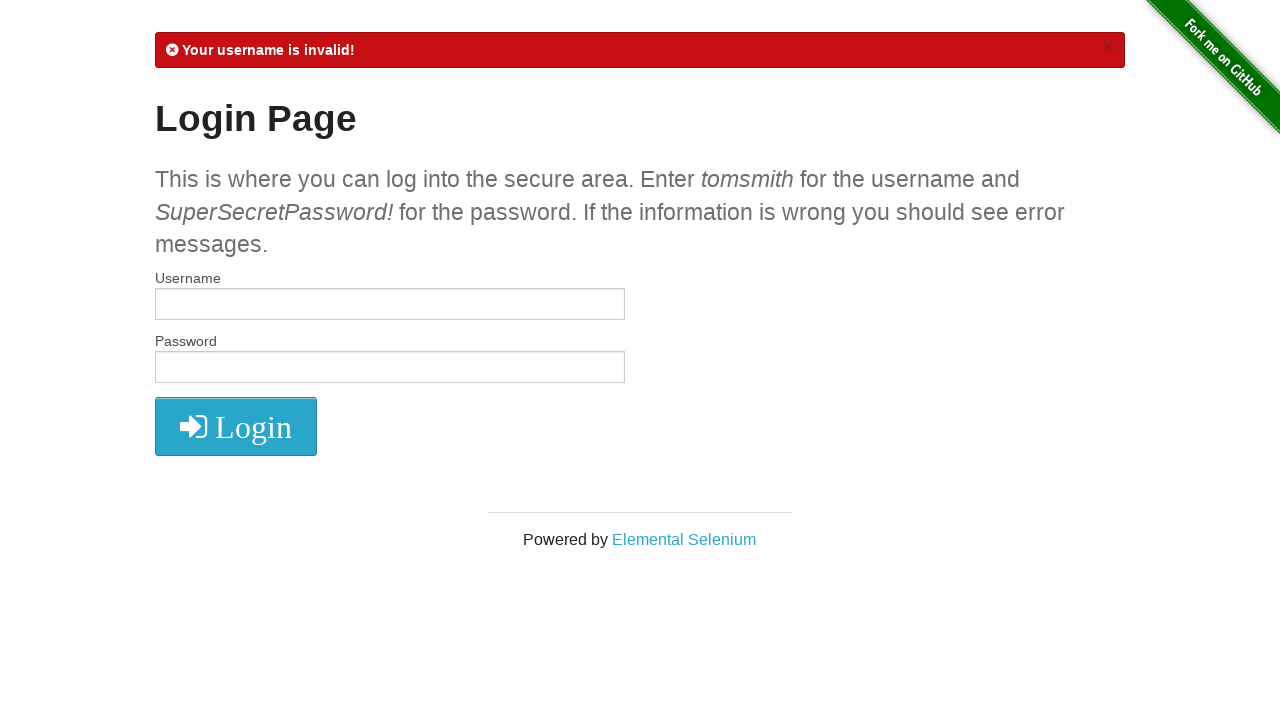